Tests the complete flight booking flow on BlazeDemo by selecting departure and destination cities, choosing a flight, filling in passenger and payment details, and completing the purchase.

Starting URL: https://www.blazedemo.com/

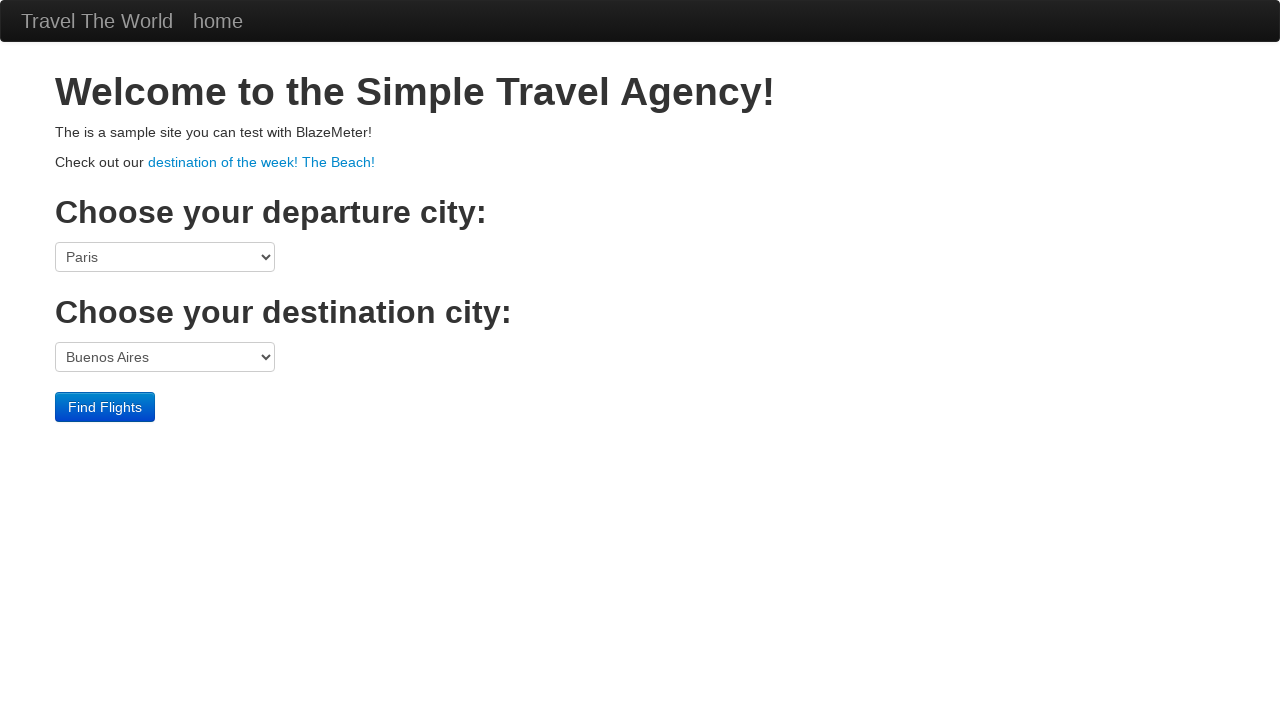

Clicked departure port dropdown at (165, 257) on select[name='fromPort']
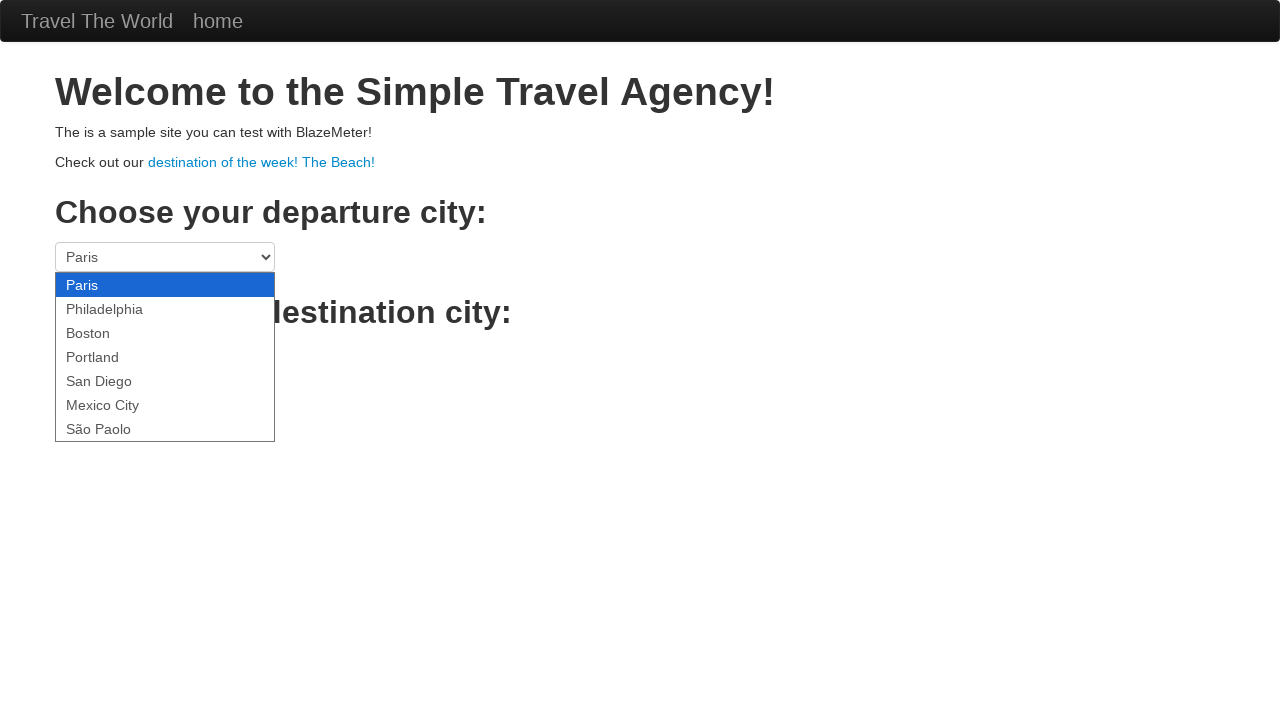

Selected Boston as departure city on select[name='fromPort']
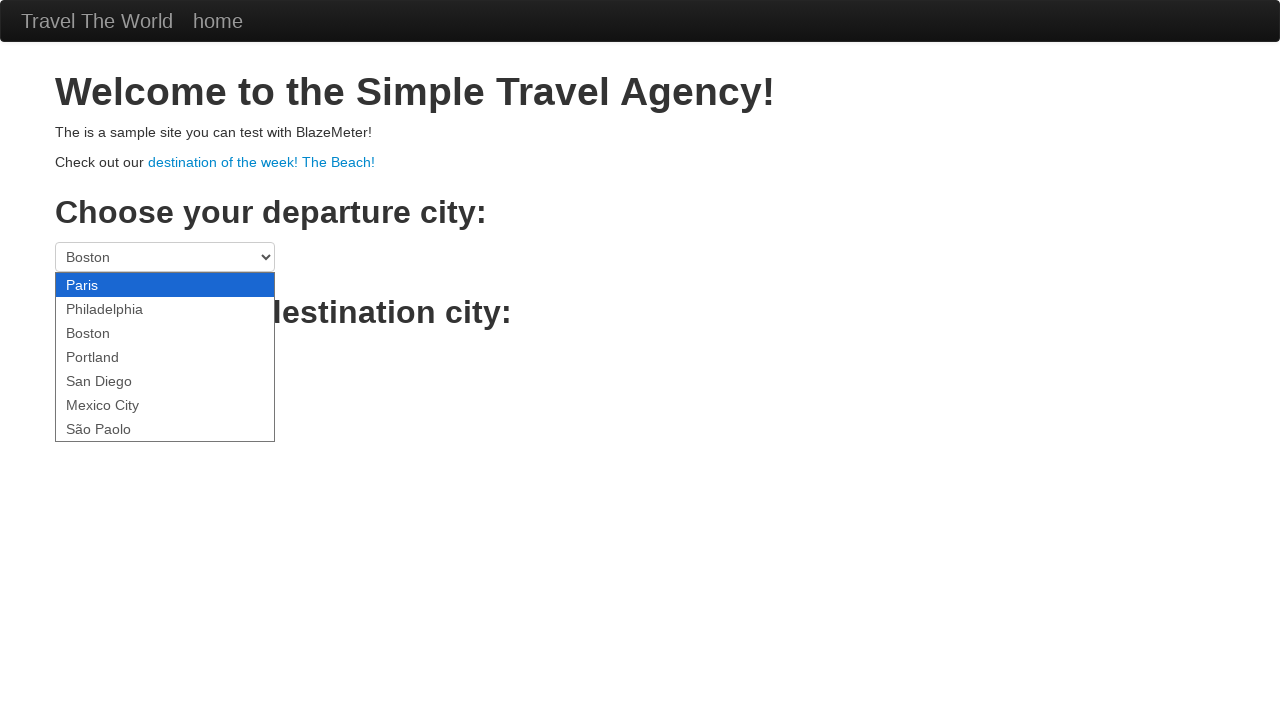

Clicked destination port dropdown at (165, 357) on select[name='toPort']
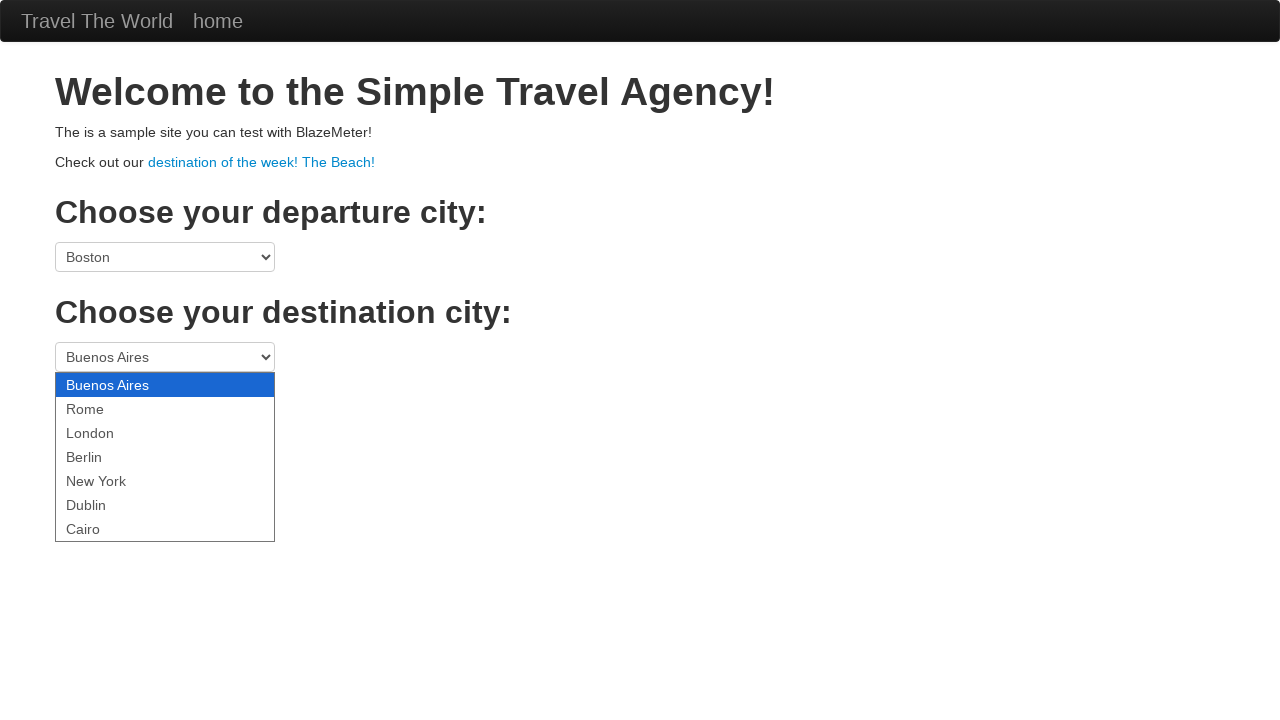

Selected London as destination city on select[name='toPort']
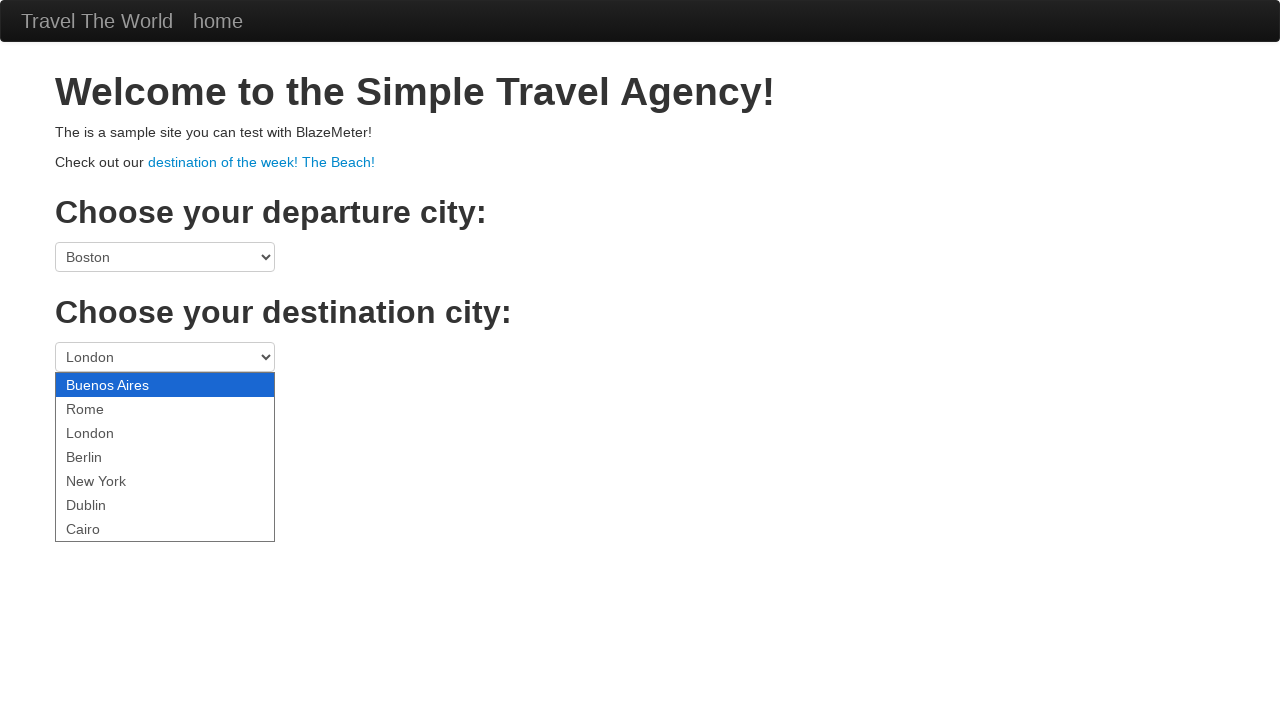

Clicked Find Flights button at (105, 407) on .btn-primary
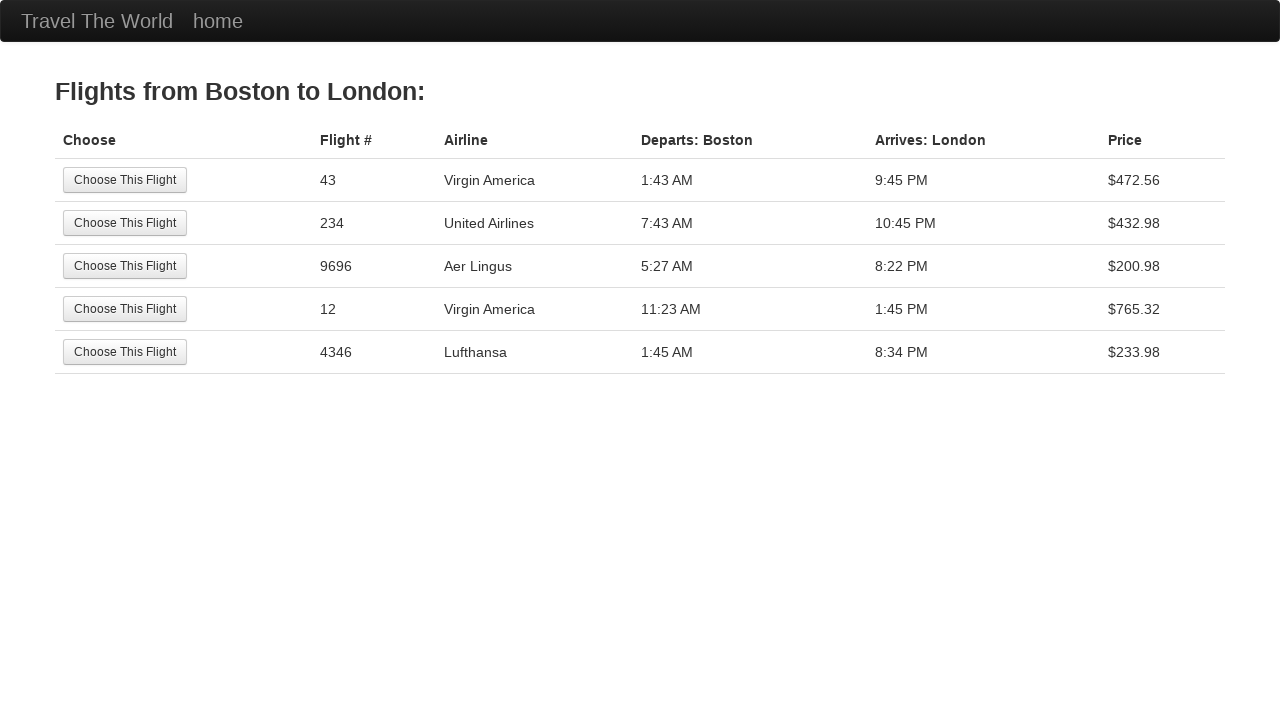

Selected second flight option at (125, 223) on tr:nth-child(2) .btn
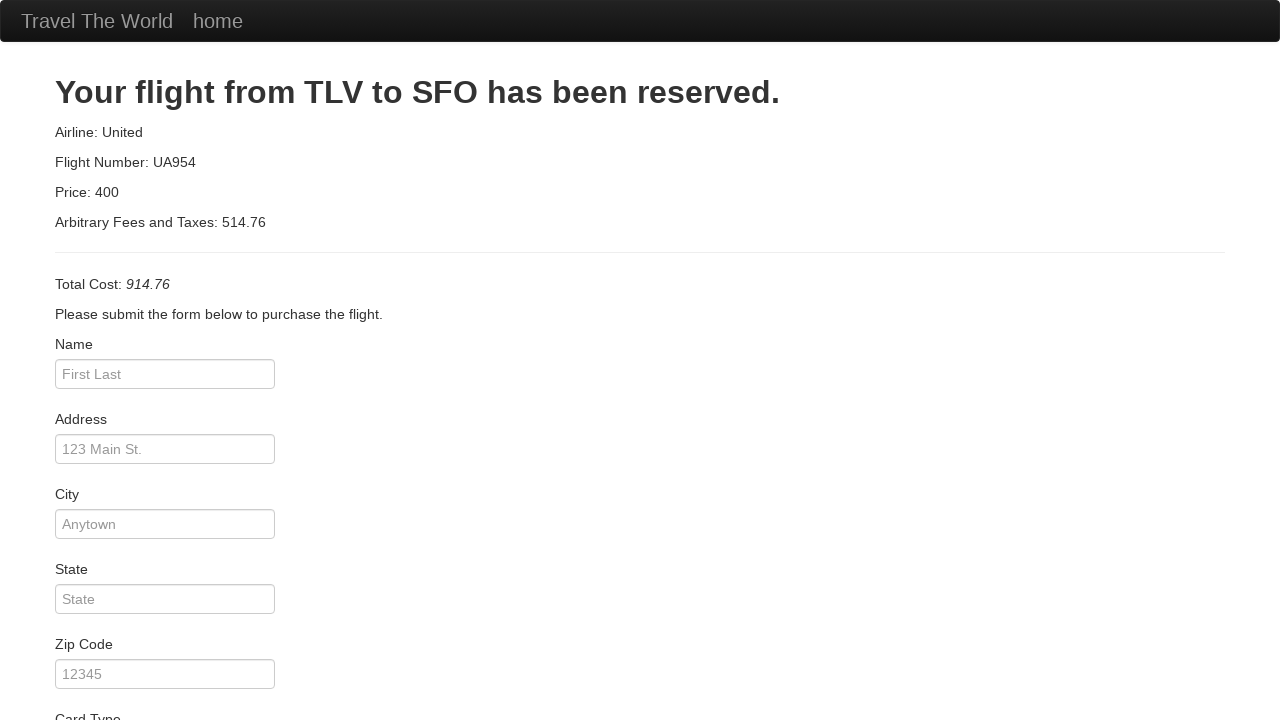

Clicked passenger name field at (165, 374) on #inputName
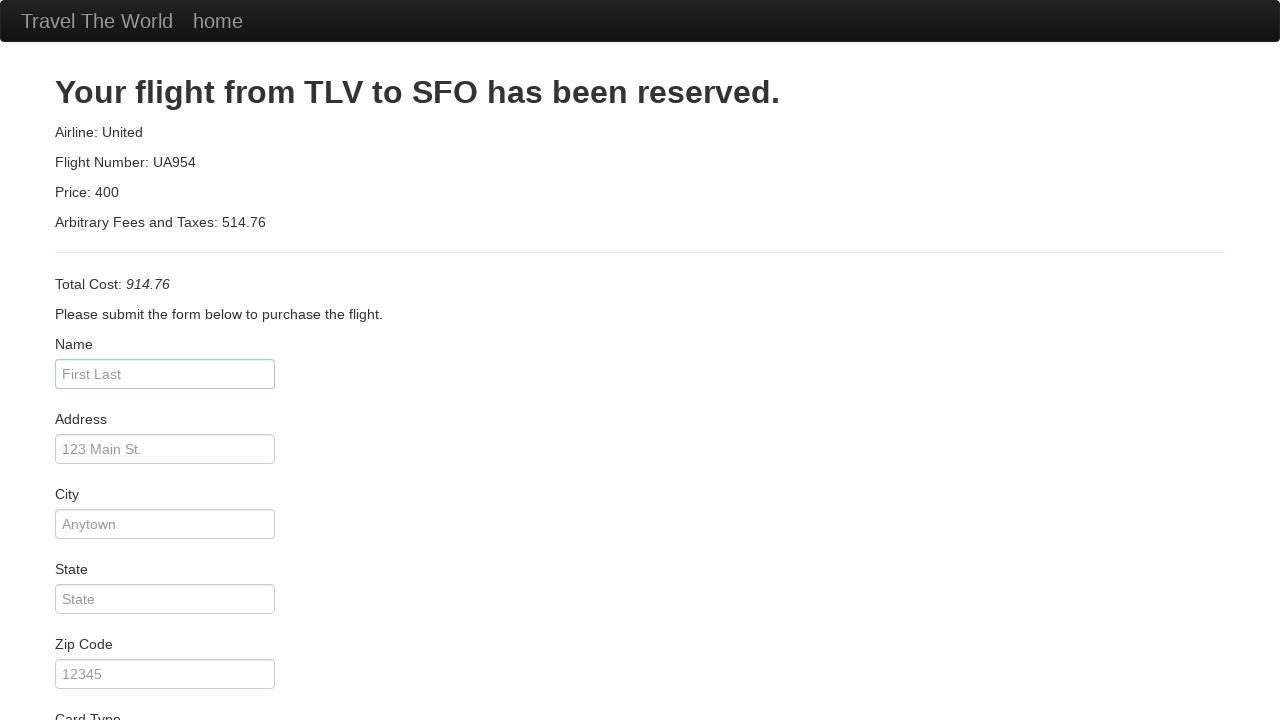

Filled passenger name with 'Maria Oliveira' on #inputName
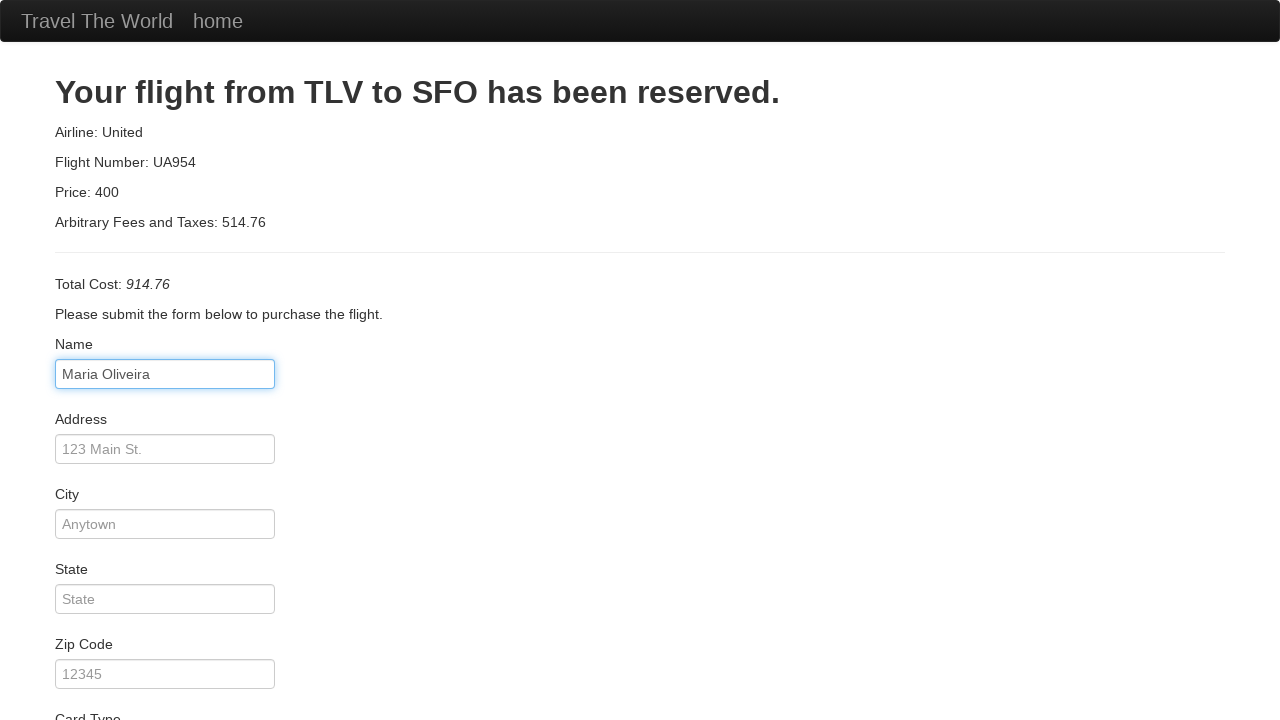

Filled address field with 'Avenida Brasil 1500' on #address
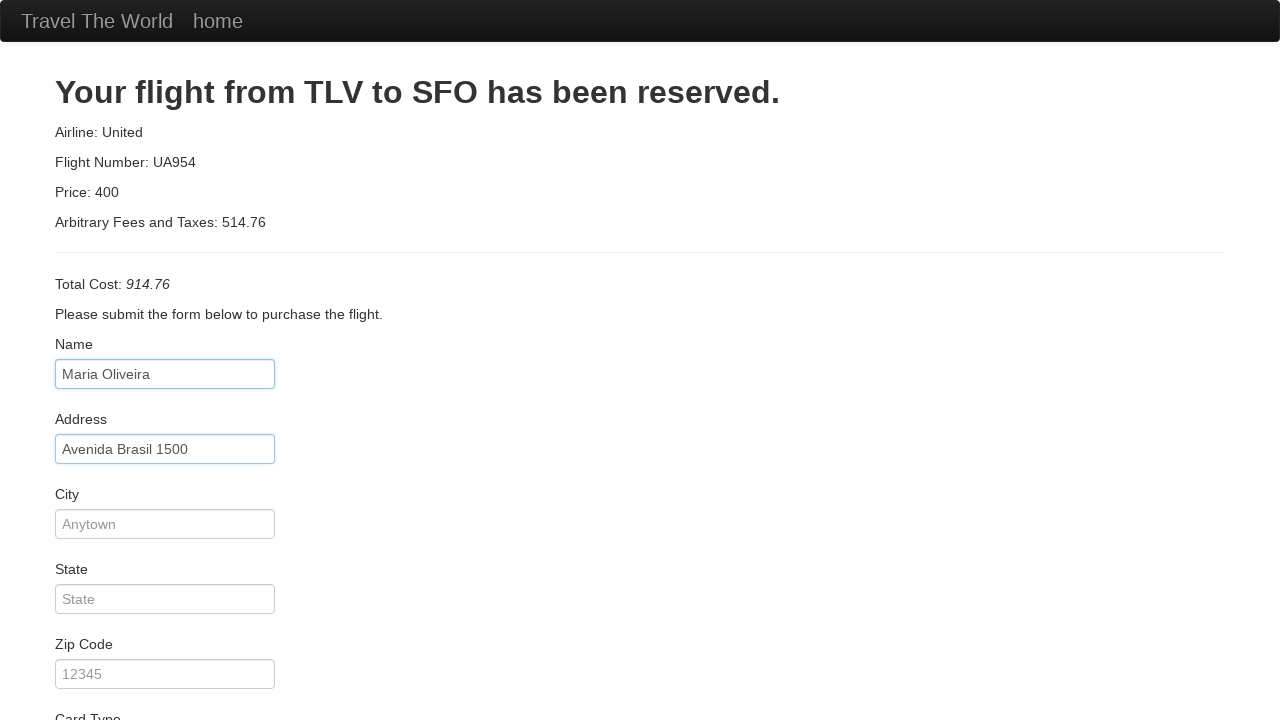

Filled city field with 'Sao Paulo' on #city
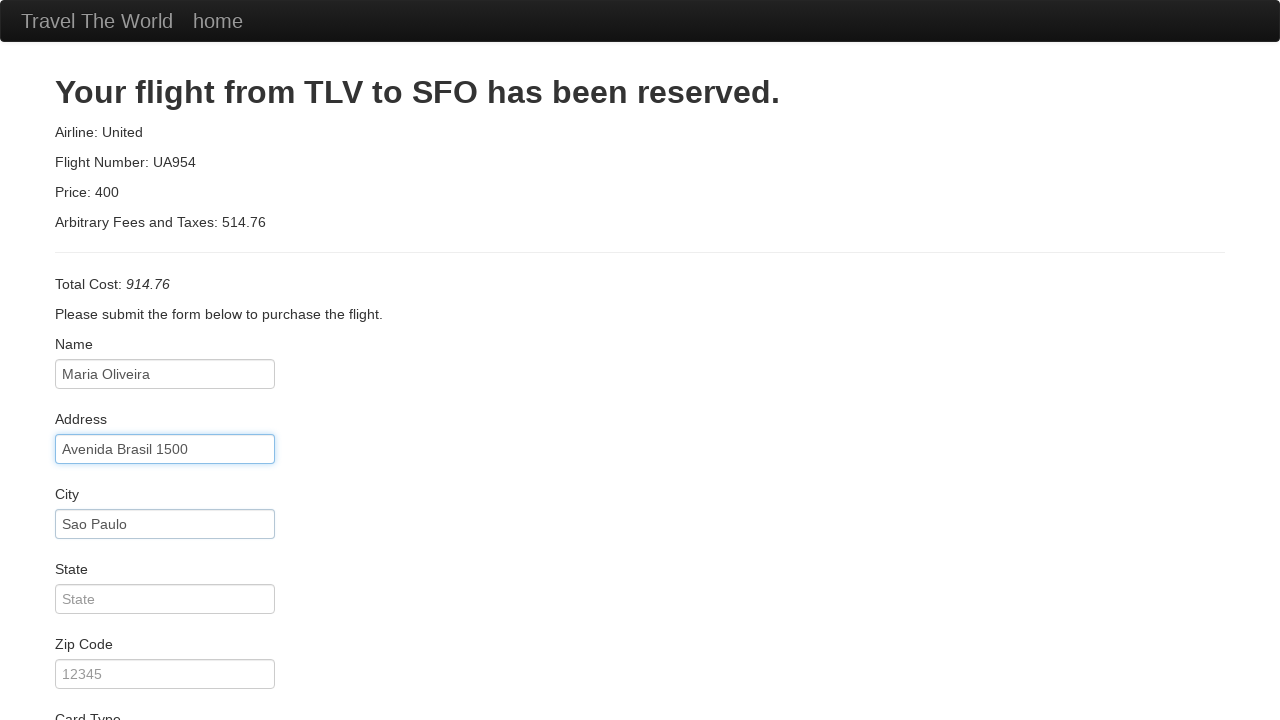

Filled state field with 'SP' on #state
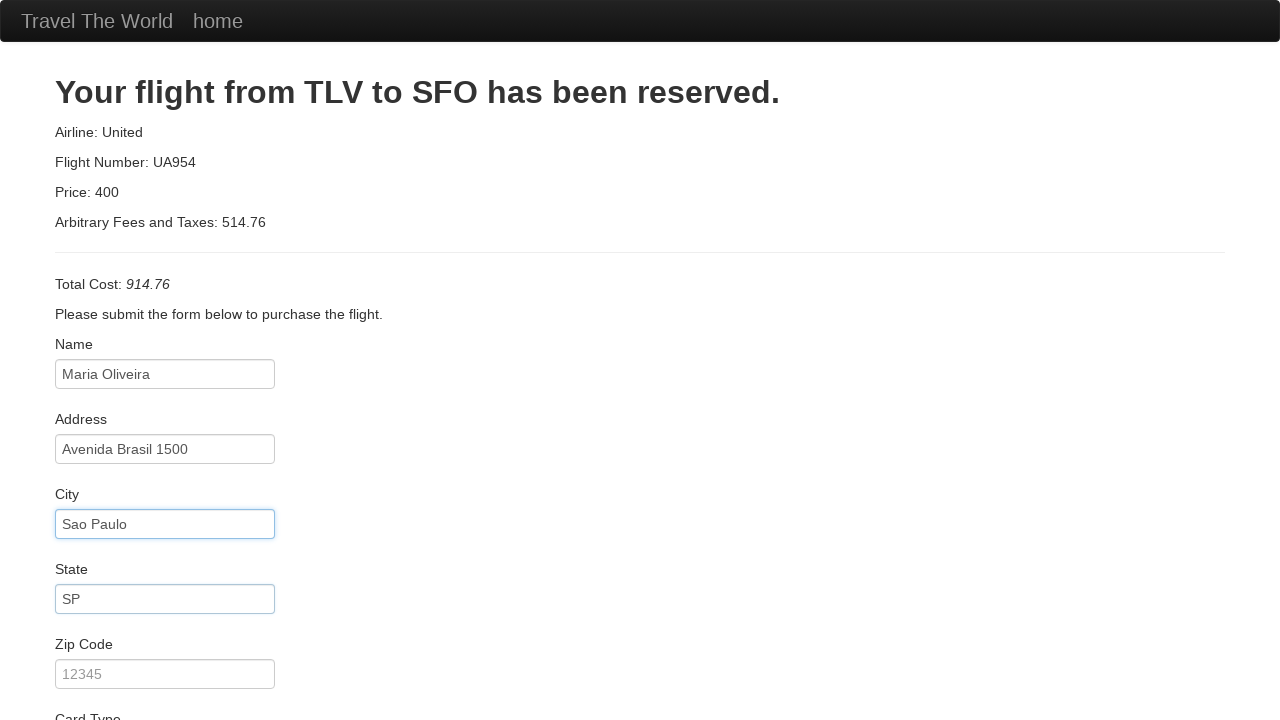

Filled zip code field with '01310100' on #zipCode
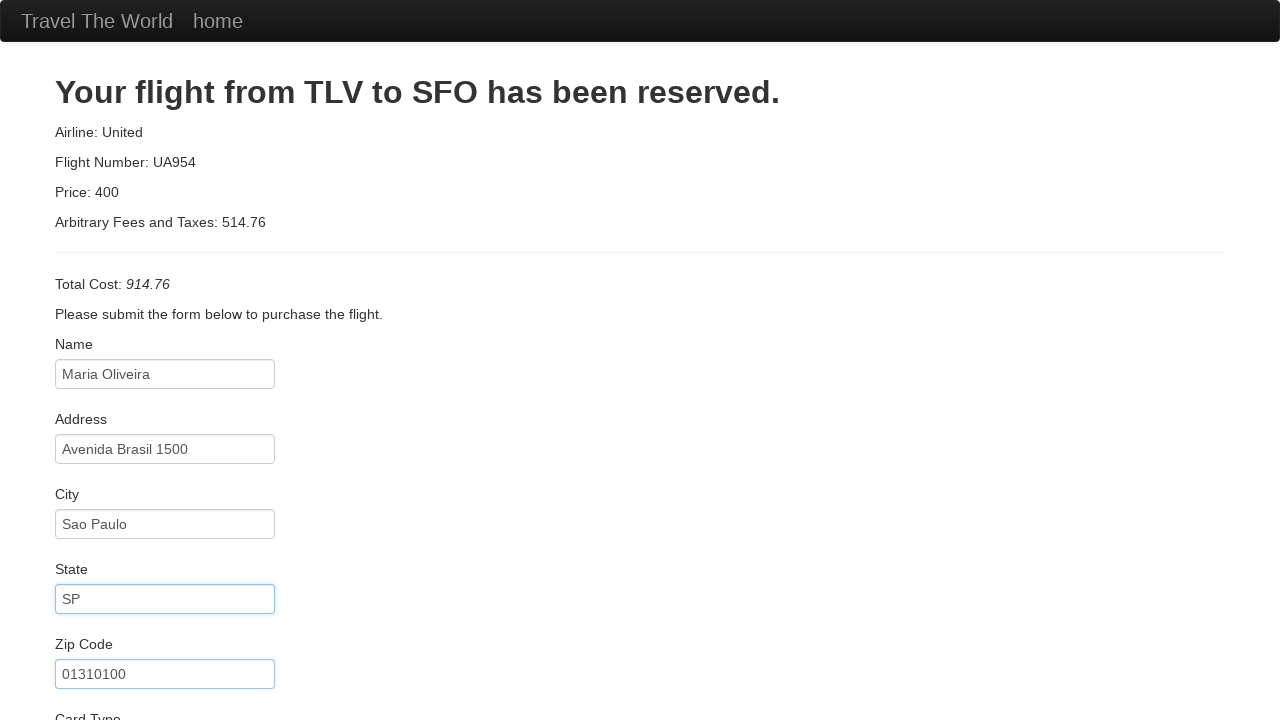

Clicked card type dropdown at (165, 360) on #cardType
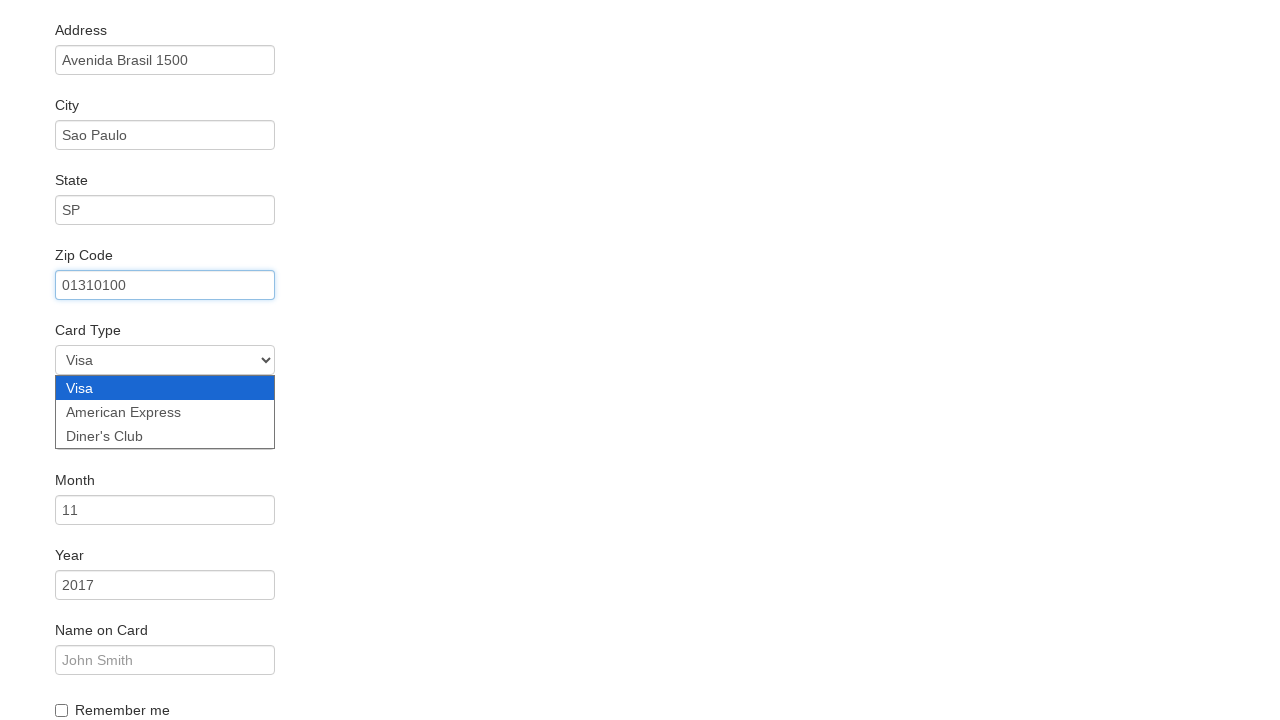

Selected American Express as card type on #cardType
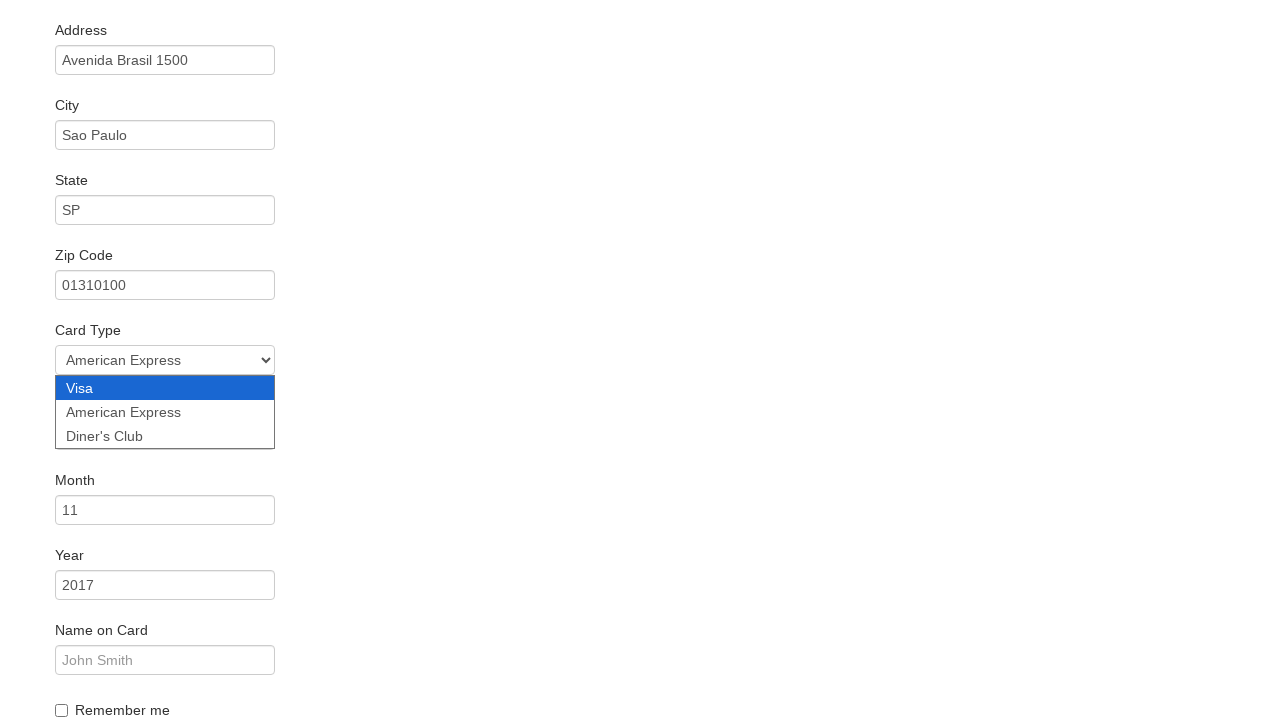

Clicked credit card number field at (165, 435) on #creditCardNumber
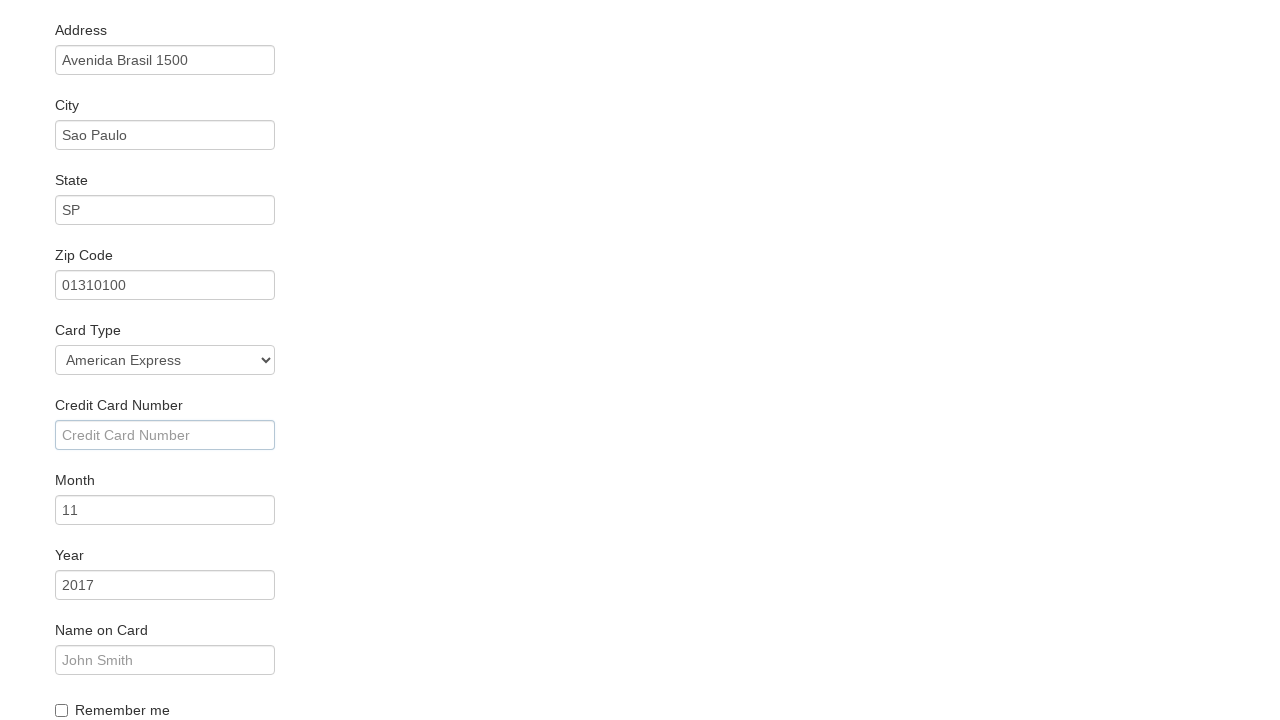

Filled credit card number on #creditCardNumber
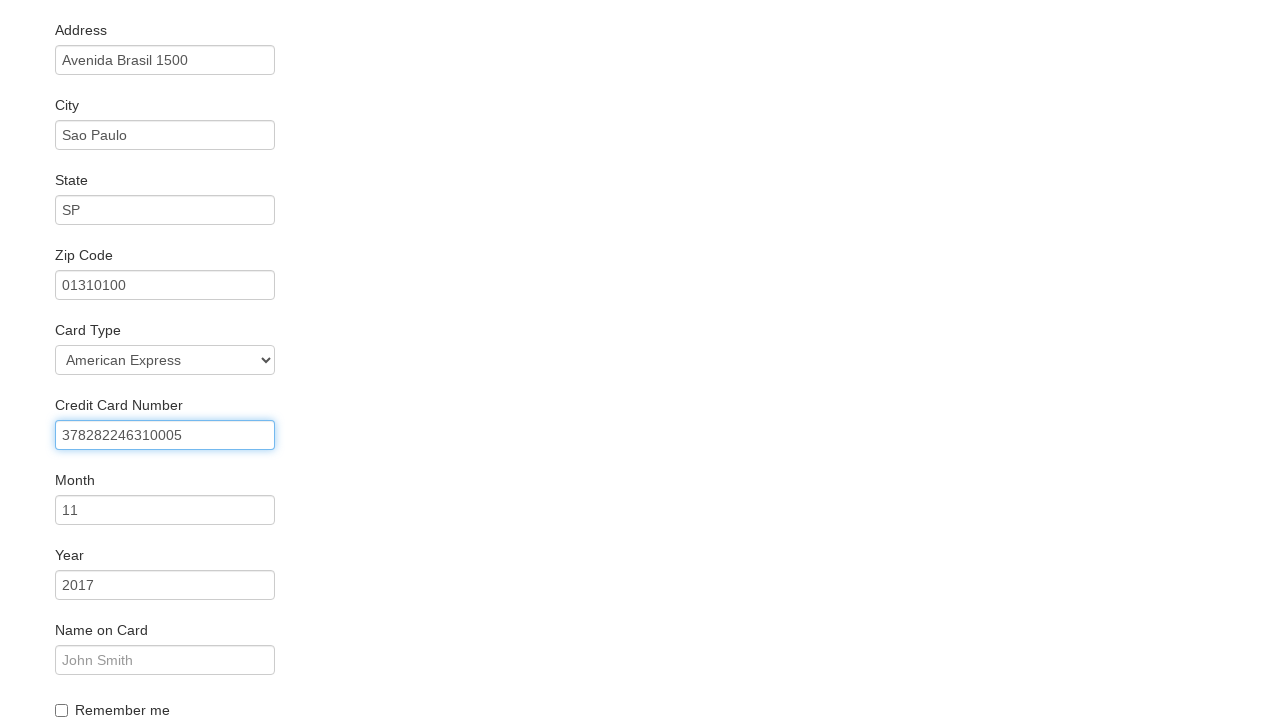

Filled credit card month with '06' on #creditCardMonth
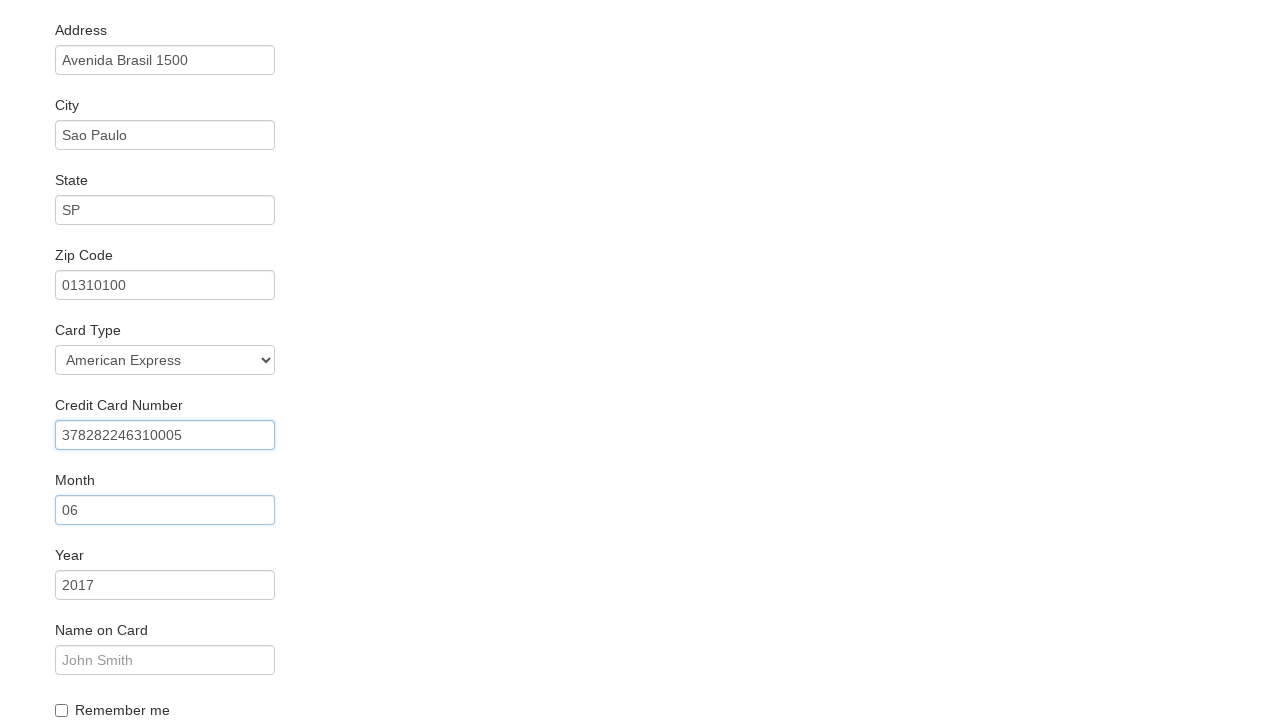

Filled credit card year with '2026' on #creditCardYear
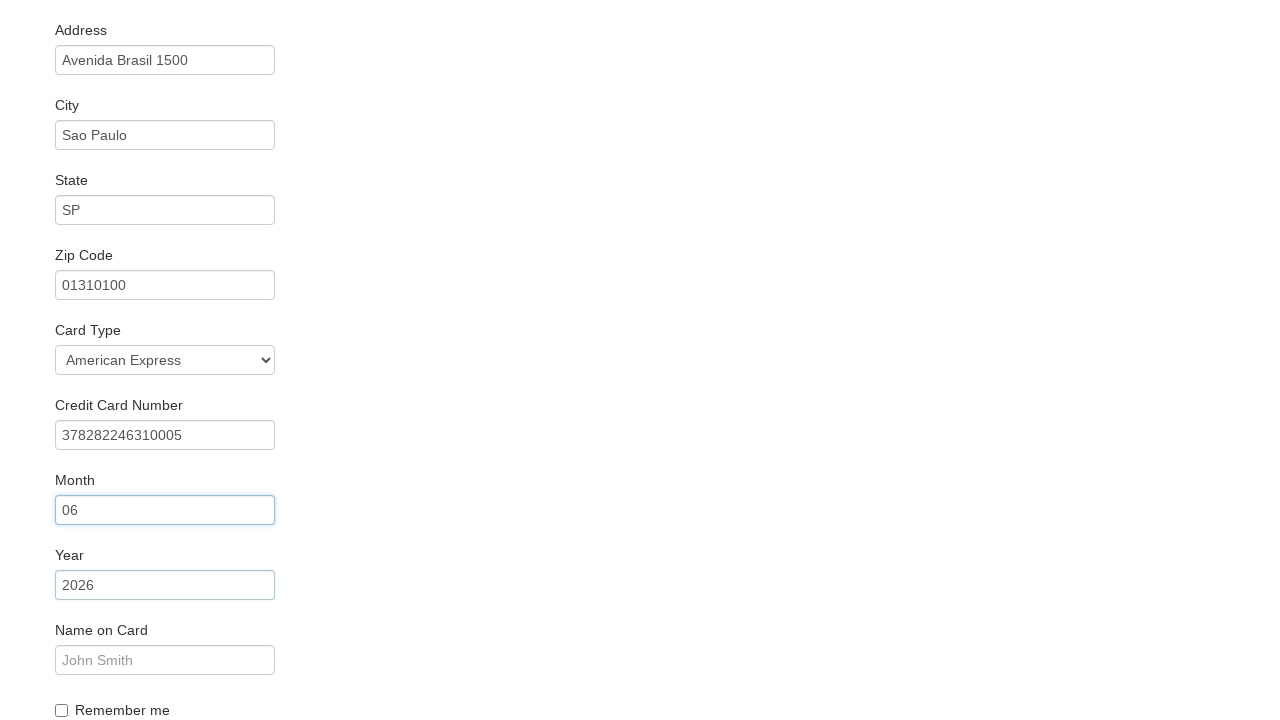

Filled name on card with 'Maria Oliveira' on #nameOnCard
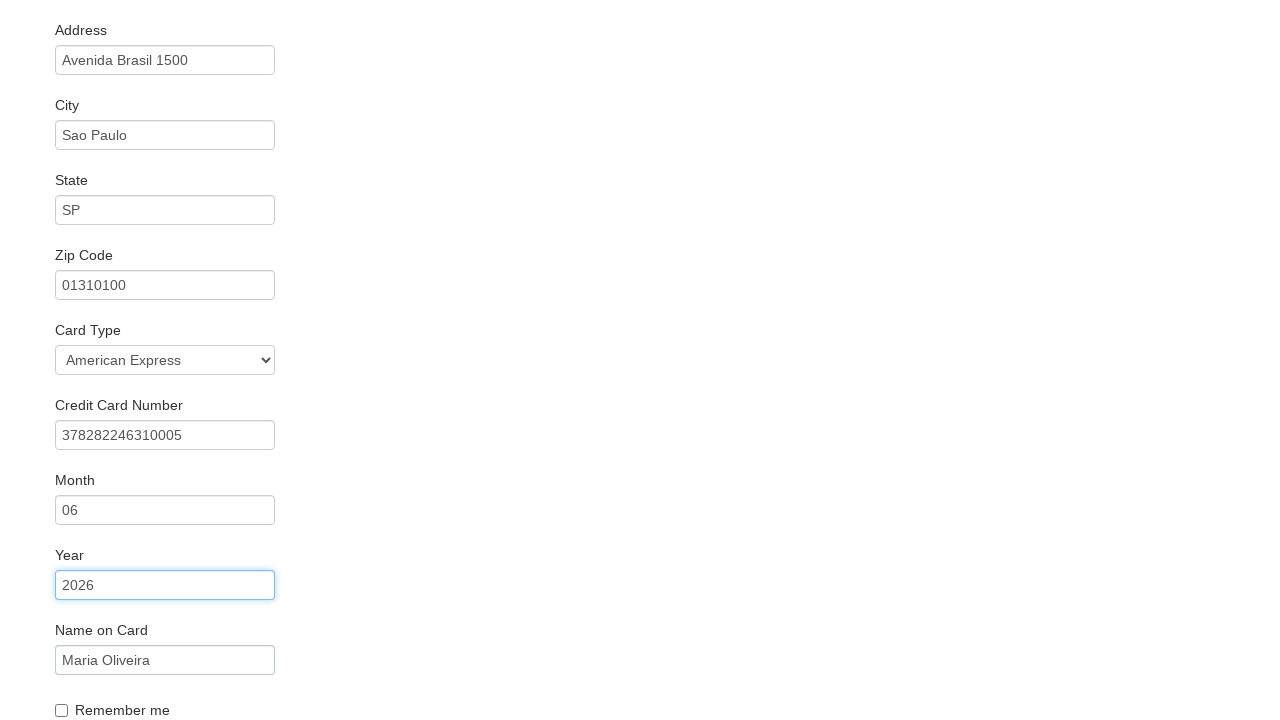

Checked remember me checkbox at (62, 710) on #rememberMe
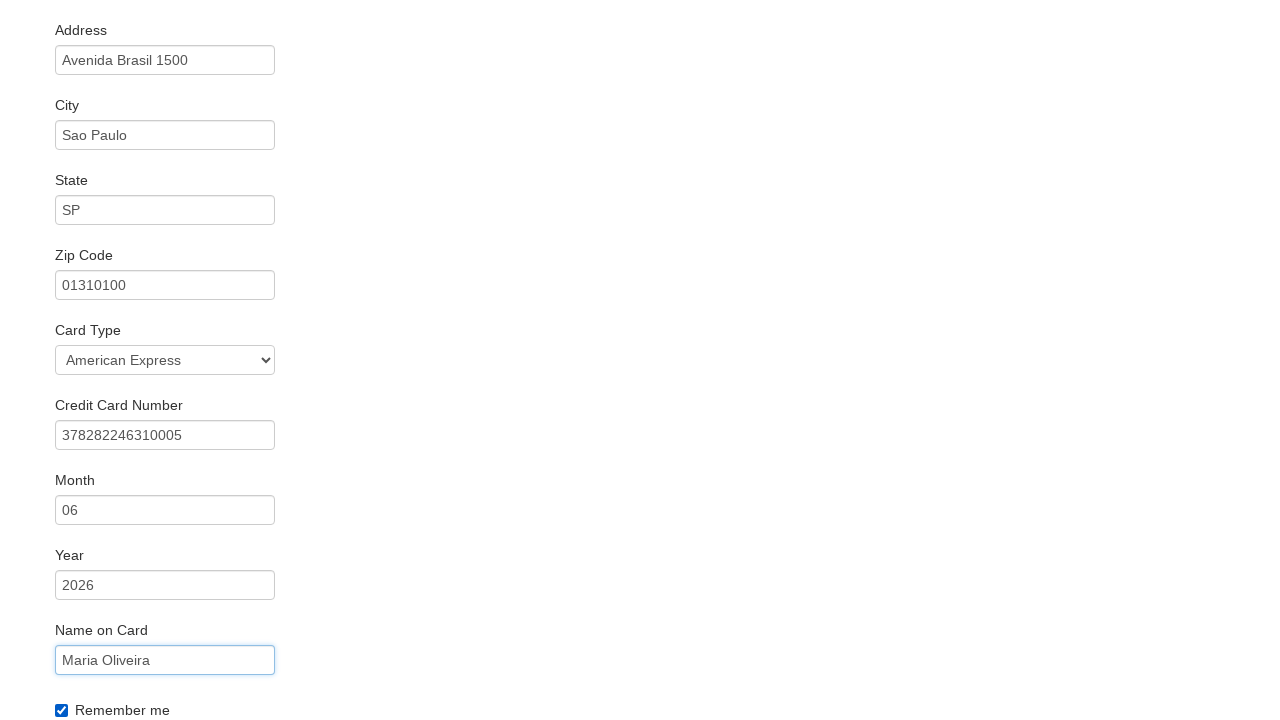

Clicked Purchase Flight button at (118, 685) on .btn-primary
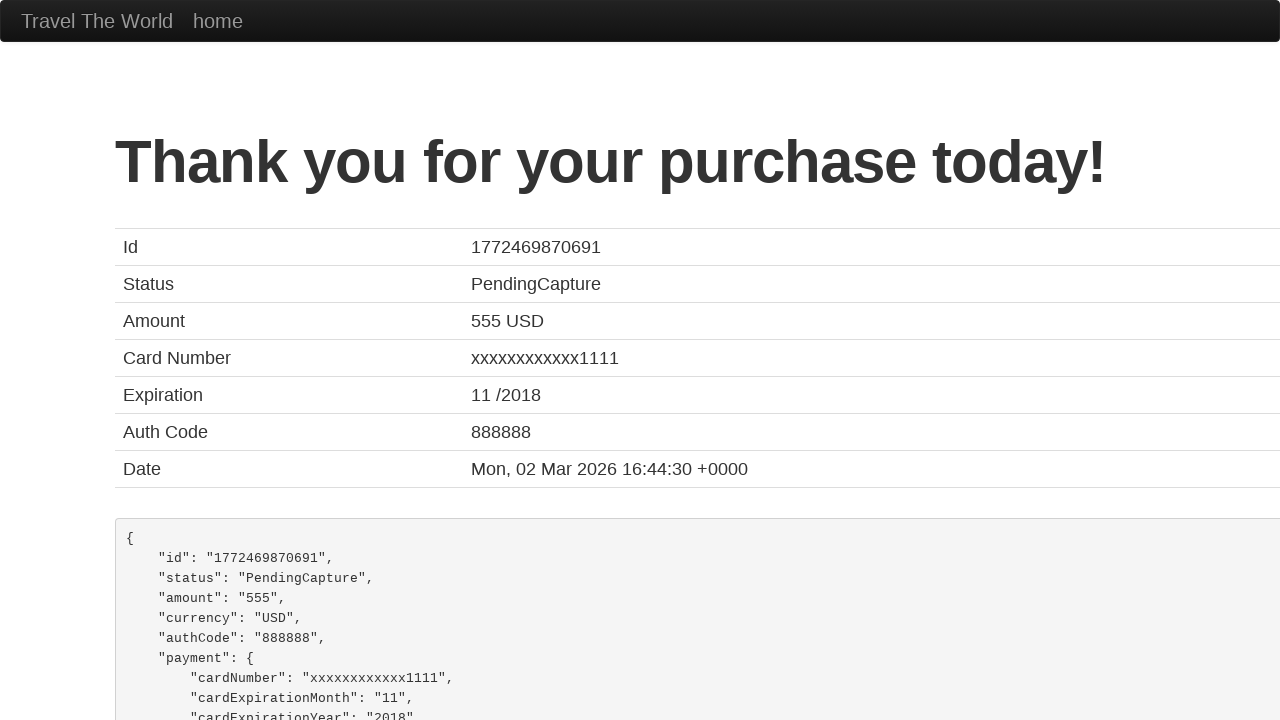

Confirmation page loaded successfully
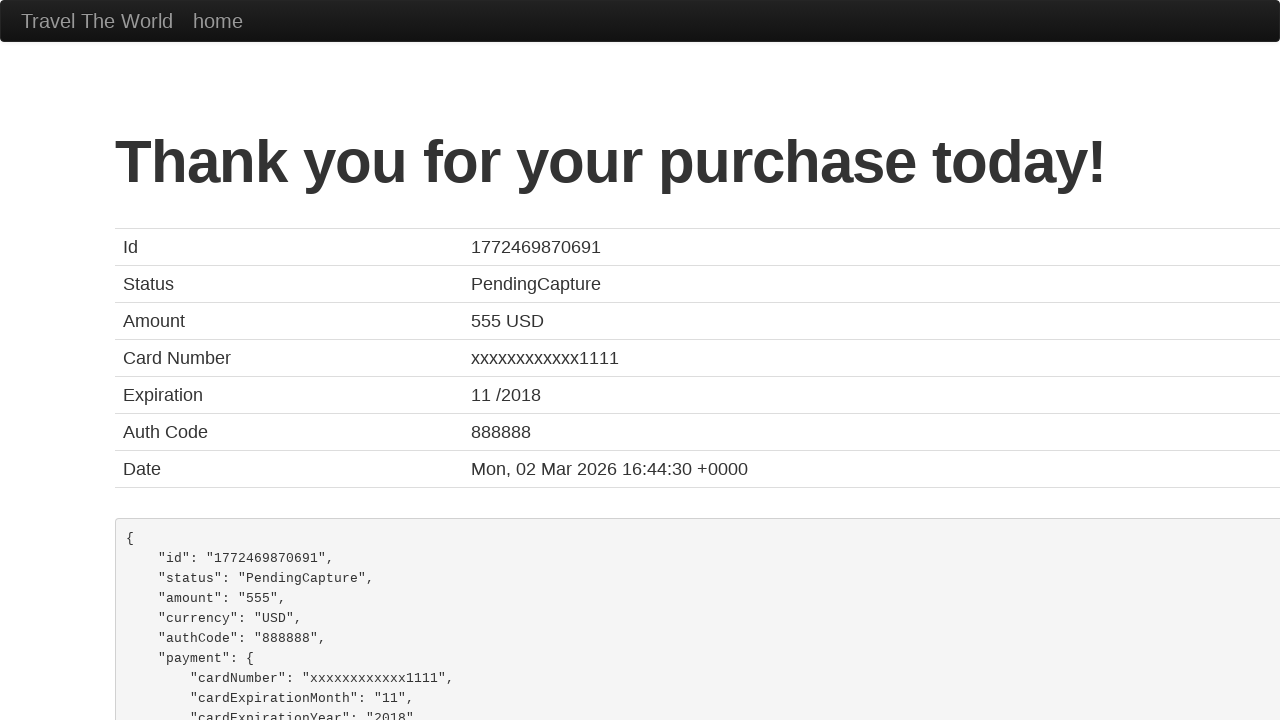

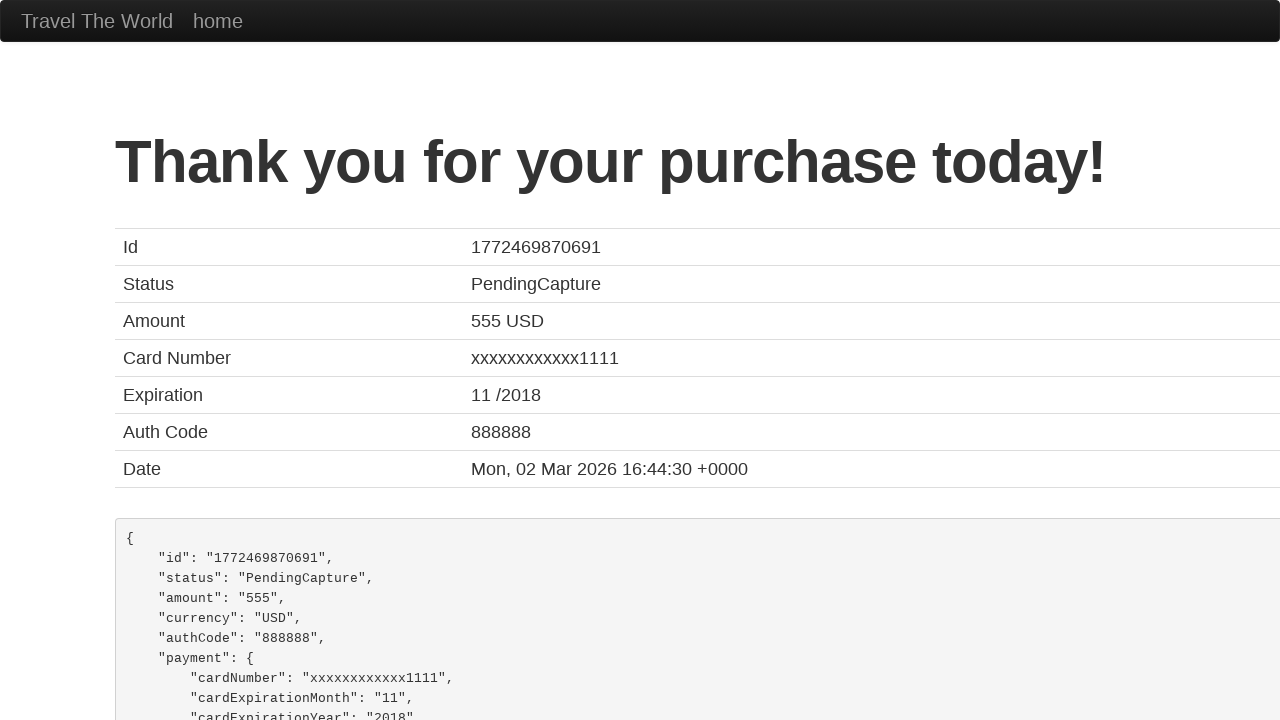